Tests a text box form by filling in username, email, current address, and permanent address fields, then submitting the form.

Starting URL: https://demoqa.com/text-box

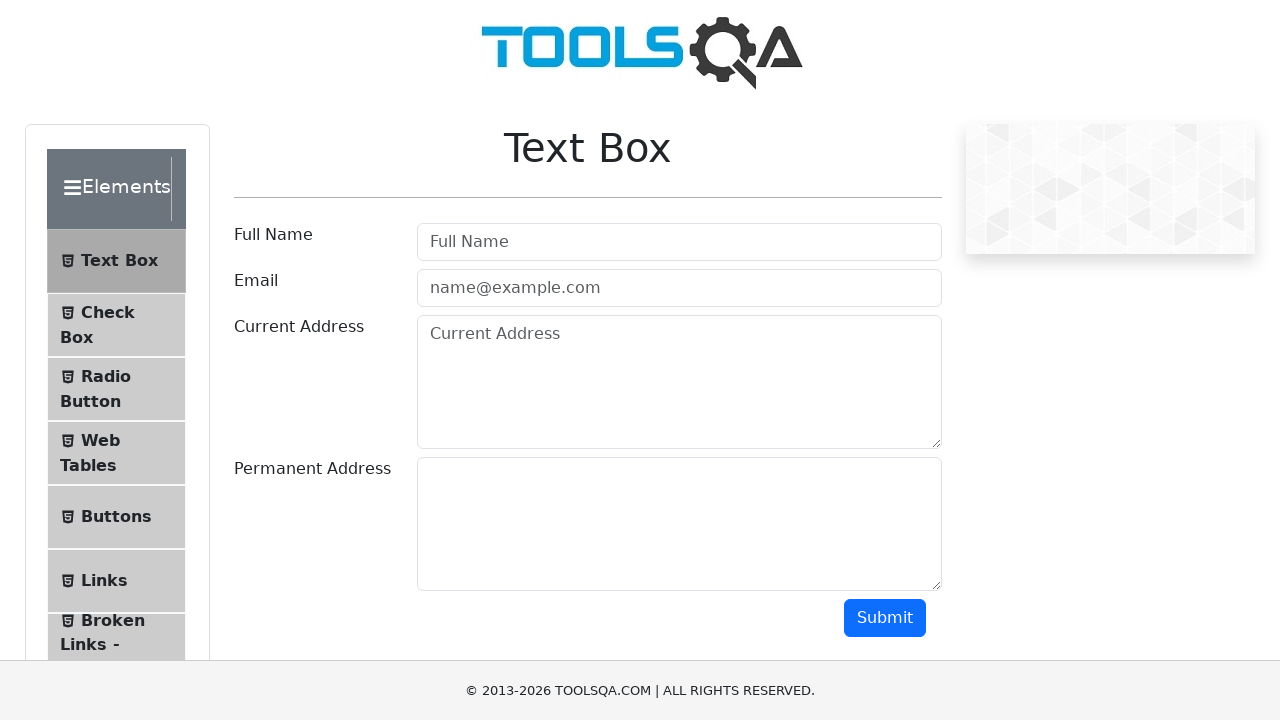

Filled username field with 'Test username' on #userName
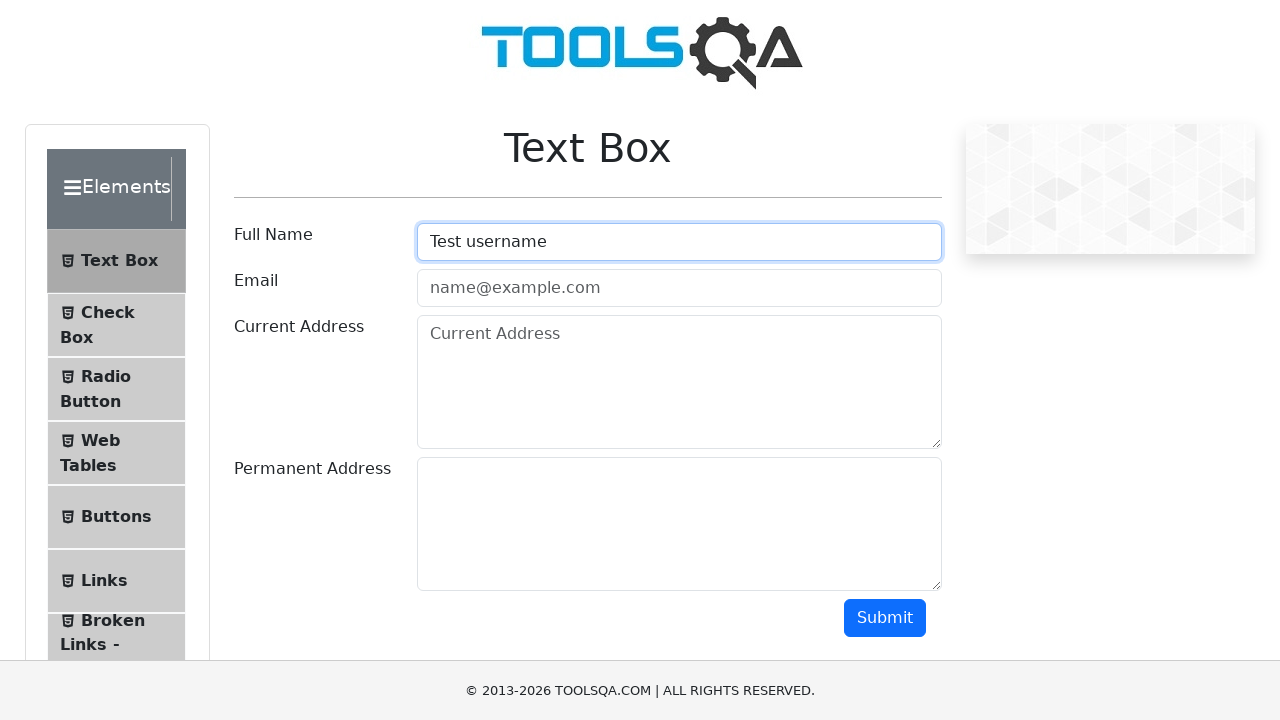

Filled email field with 'test@test.com' on [placeholder='name@example.com']
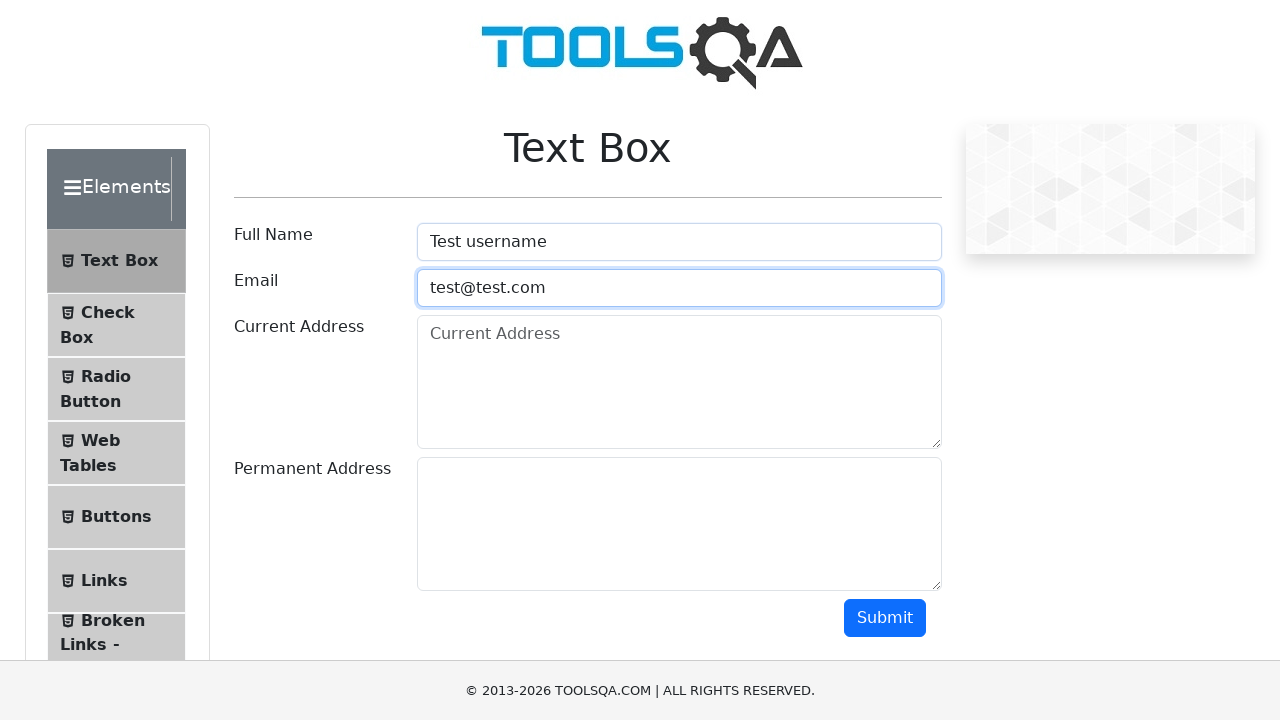

Filled current address field with 'This is the current address' on #currentAddress
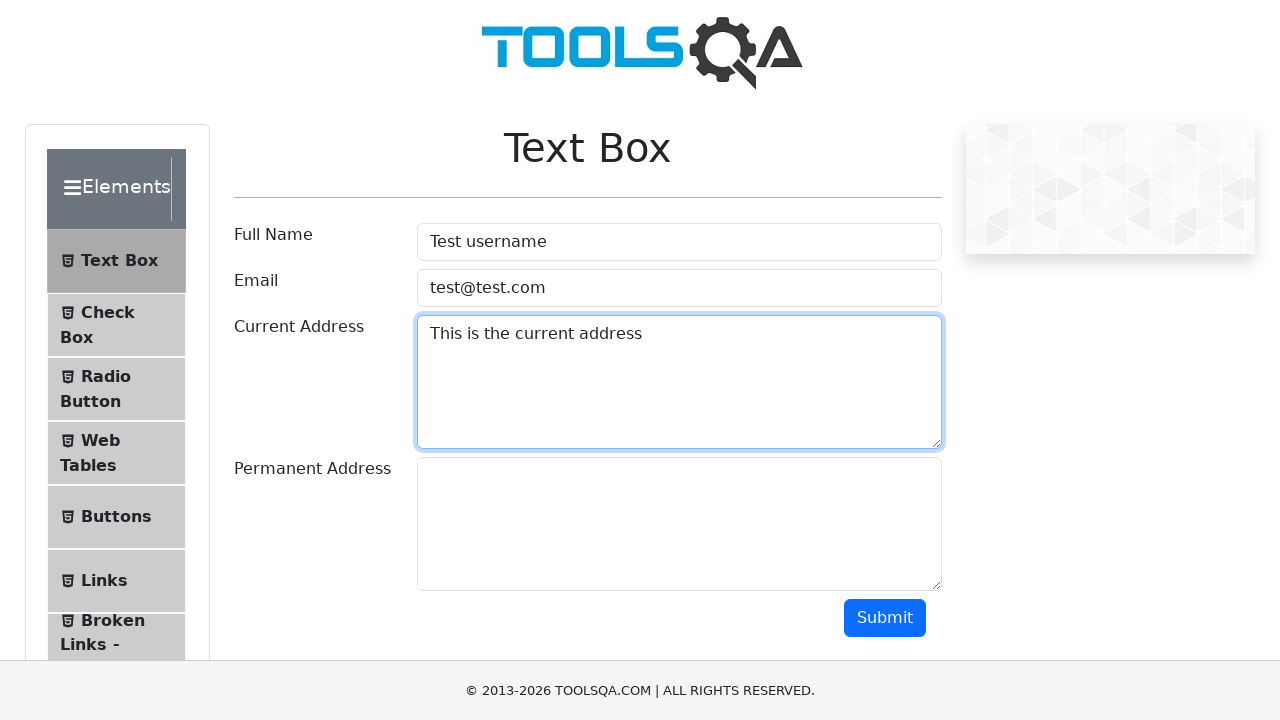

Filled permanent address field with 'This is a permanent address' on #permanentAddress
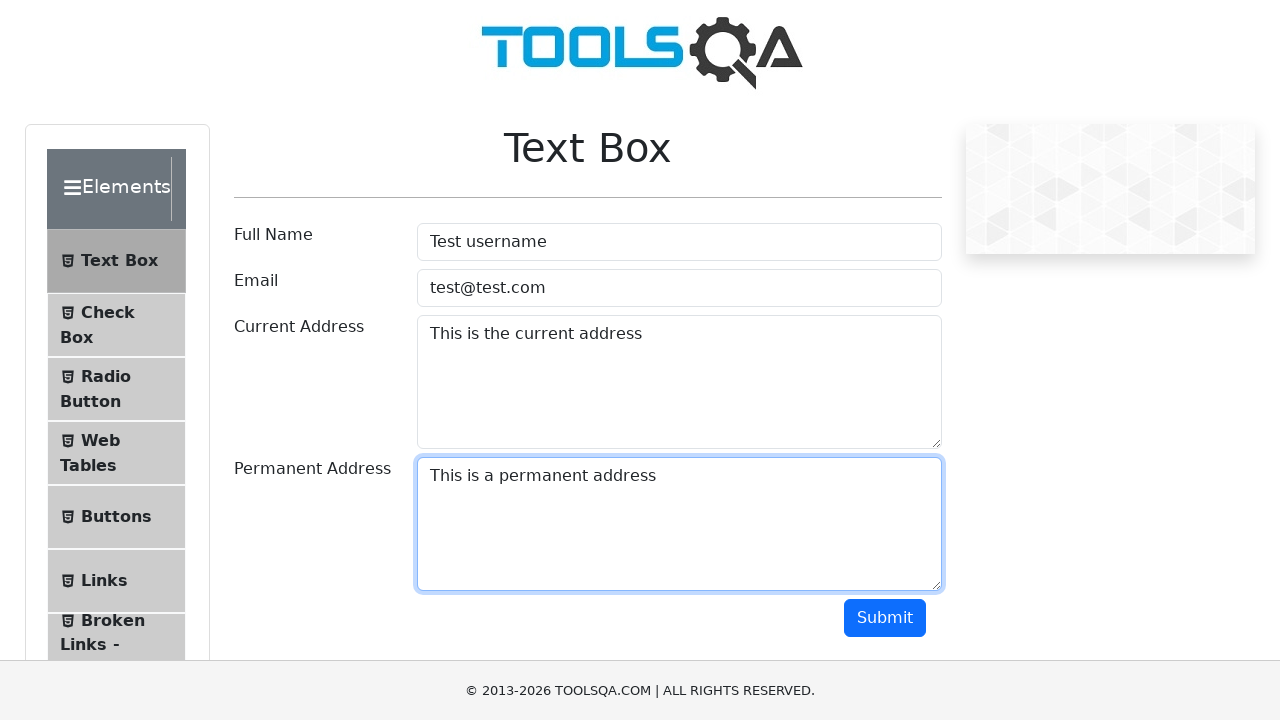

Clicked Submit button to submit the form at (885, 618) on button:has-text('Submit')
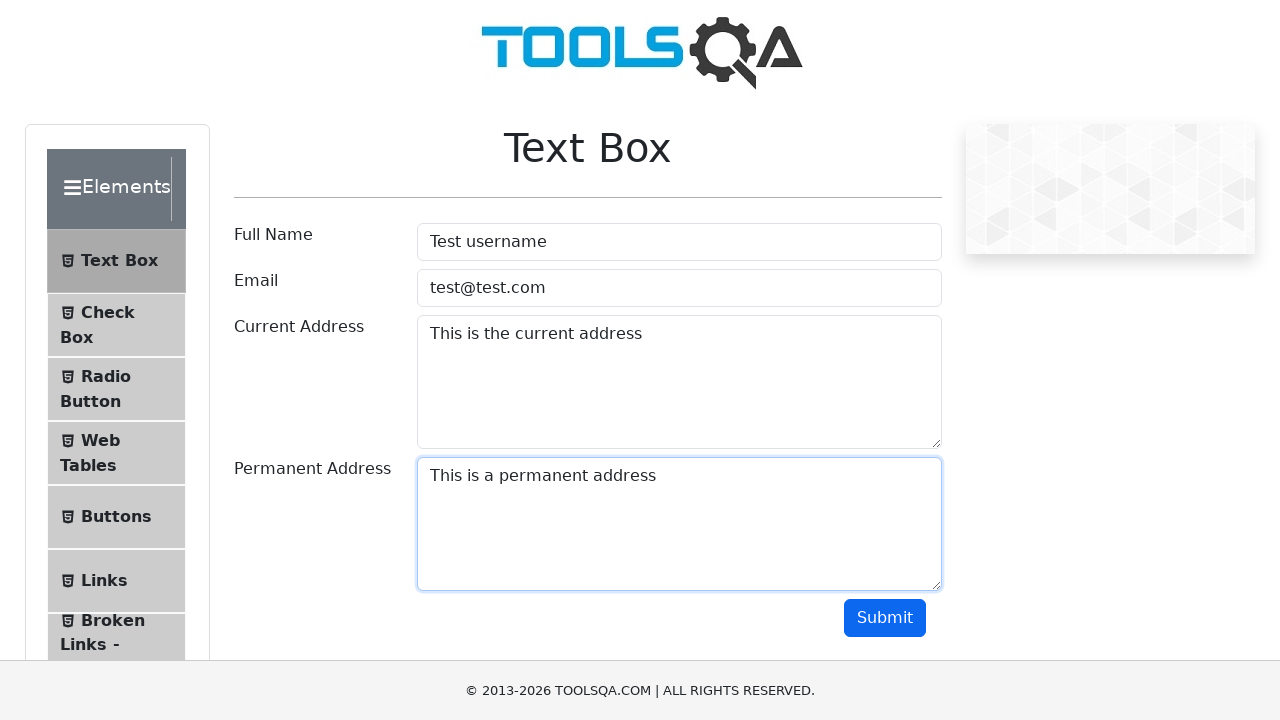

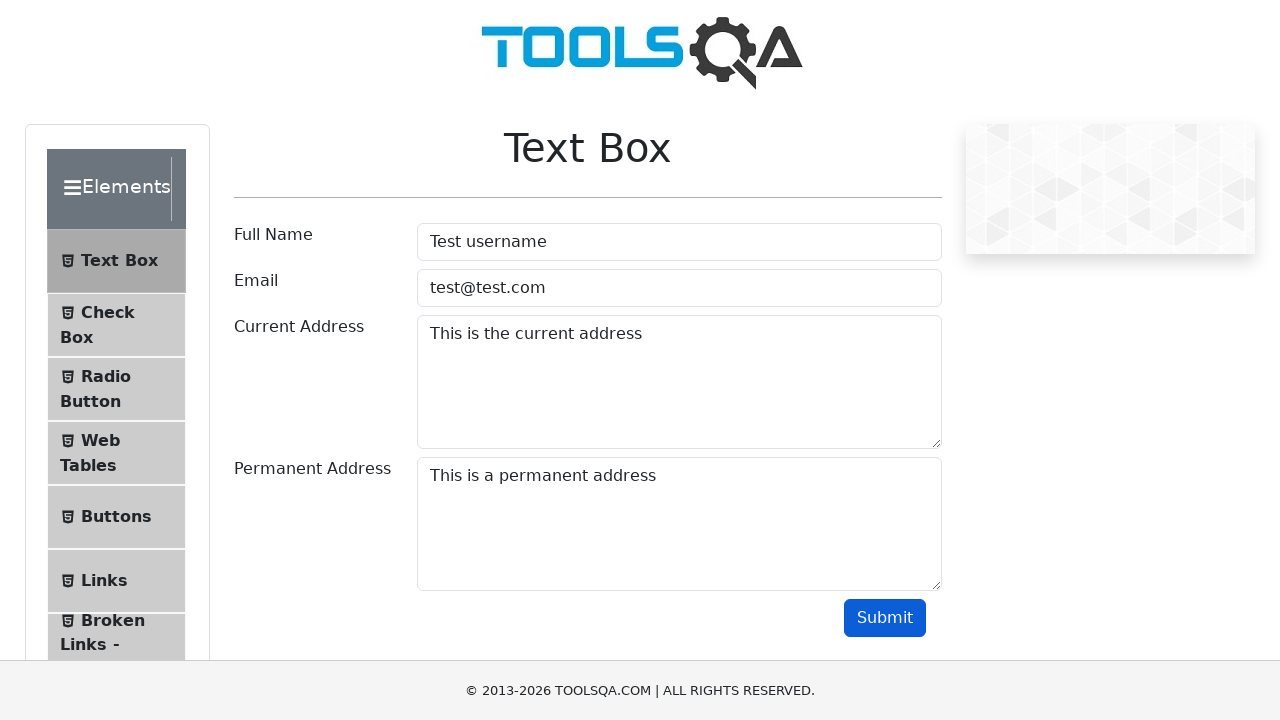